Tests scroll functionality by scrolling down to the "CYDEO" link at the bottom of the page, then scrolling back up using Page Up key presses.

Starting URL: https://practice.cydeo.com/

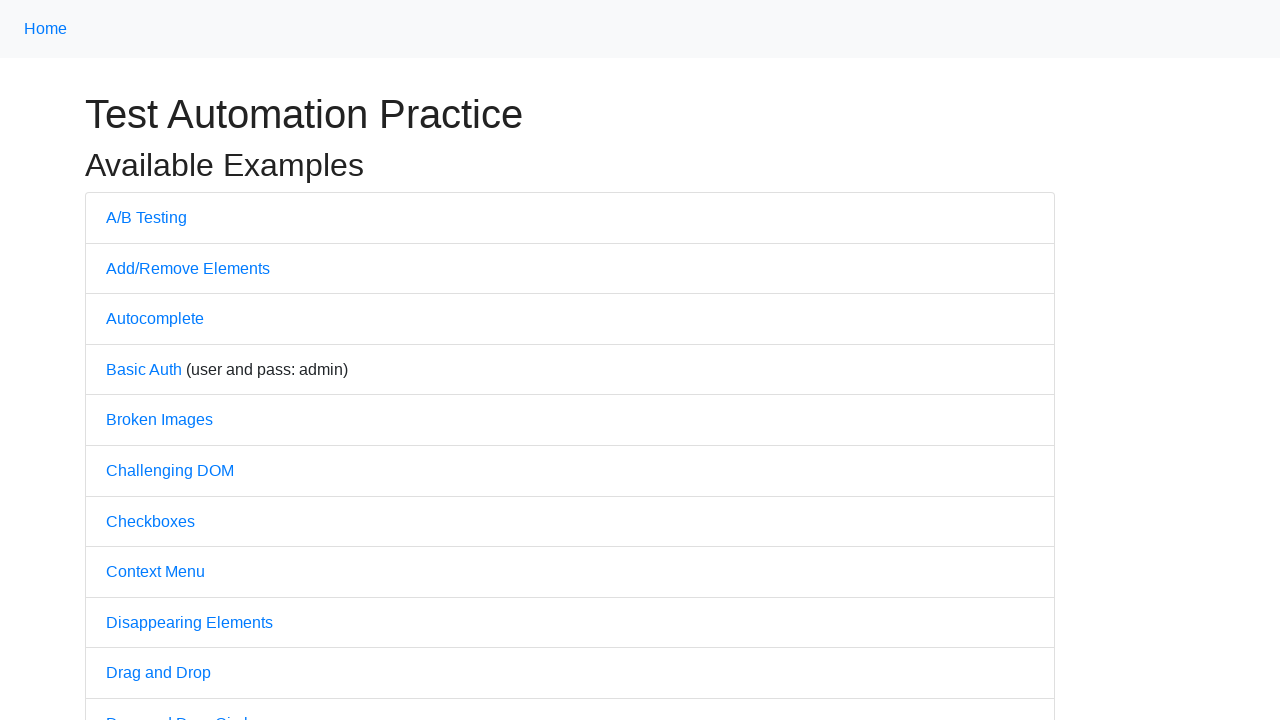

Located CYDEO link element
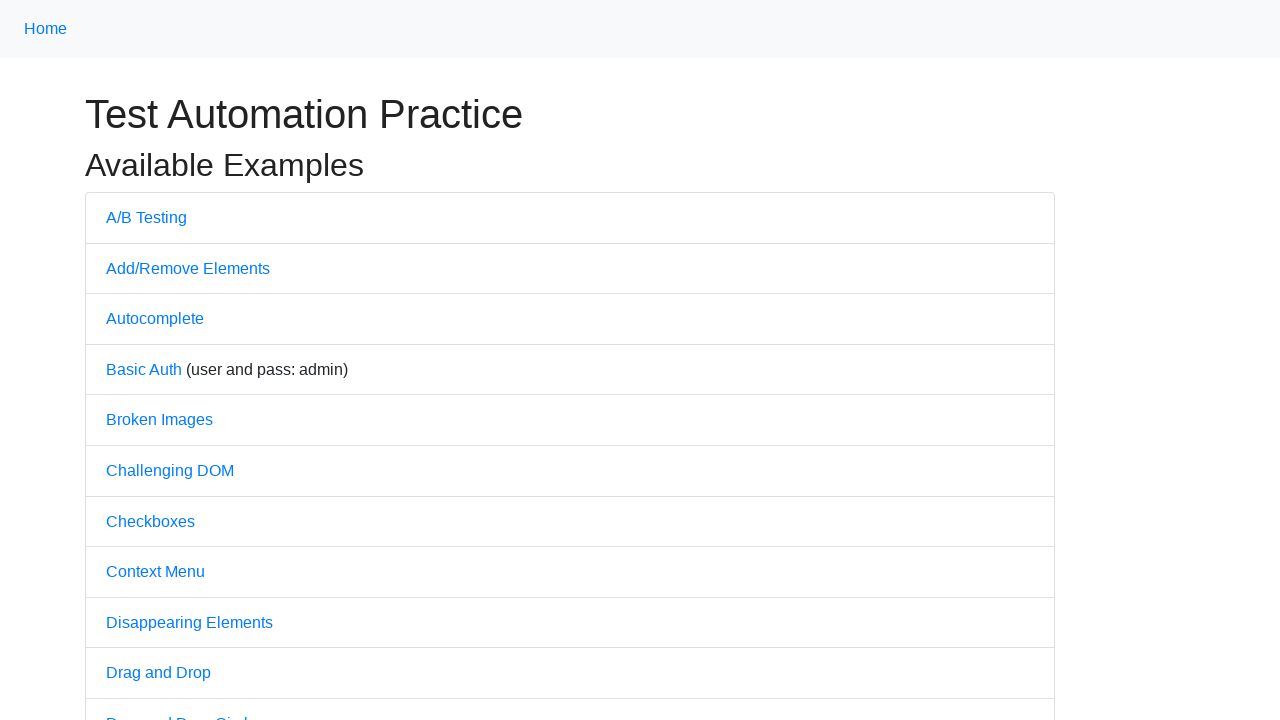

Scrolled down to CYDEO link at bottom of page
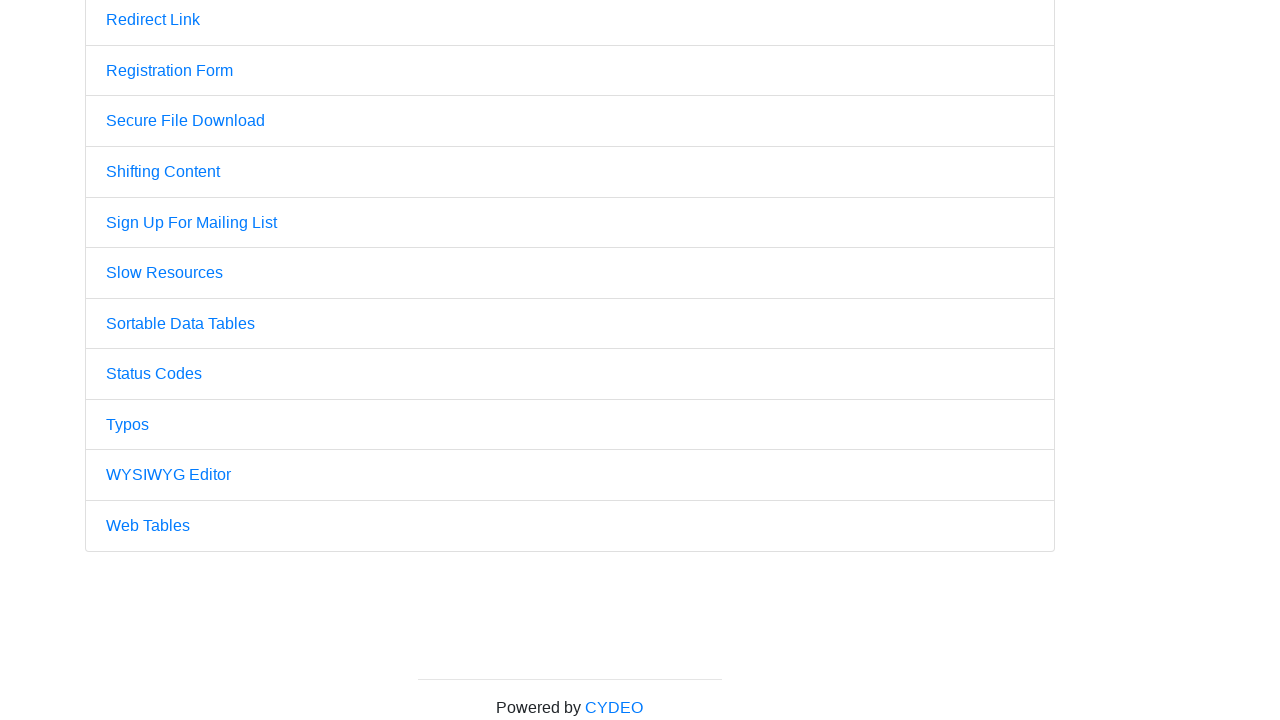

Waited 2 seconds to observe scroll
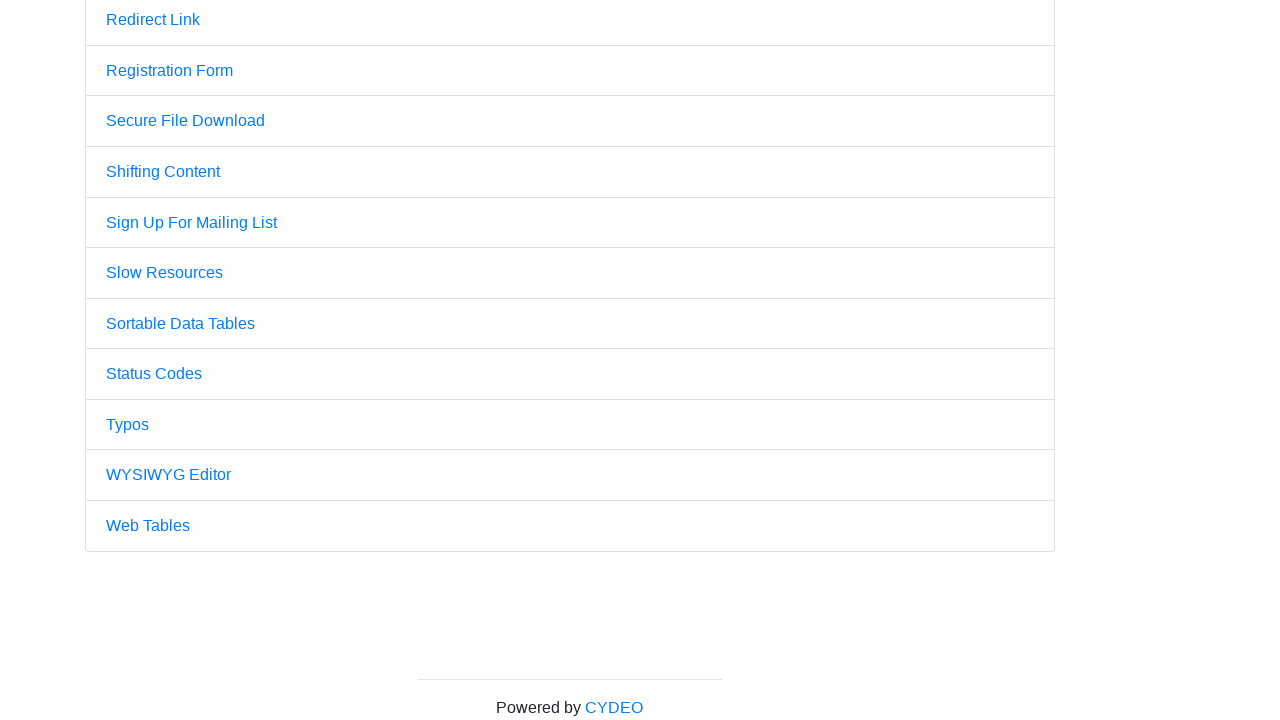

Pressed Page Up key to scroll up
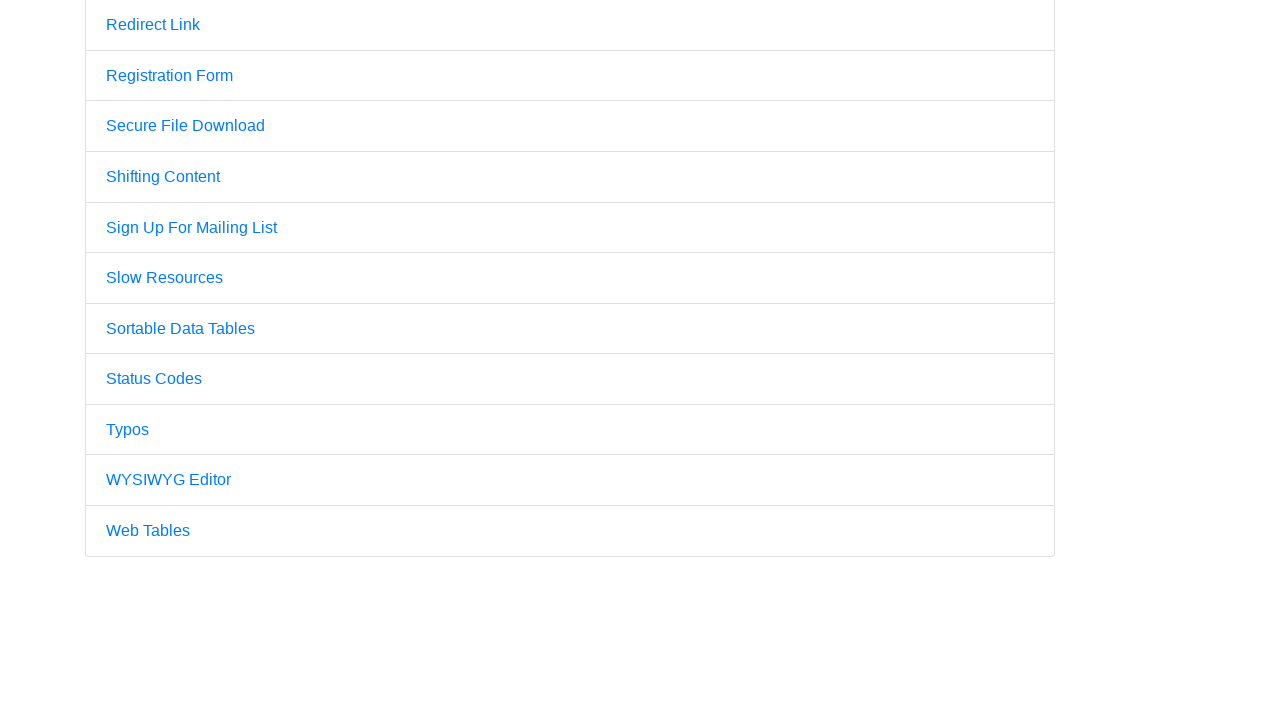

Pressed Page Up key again to scroll further up
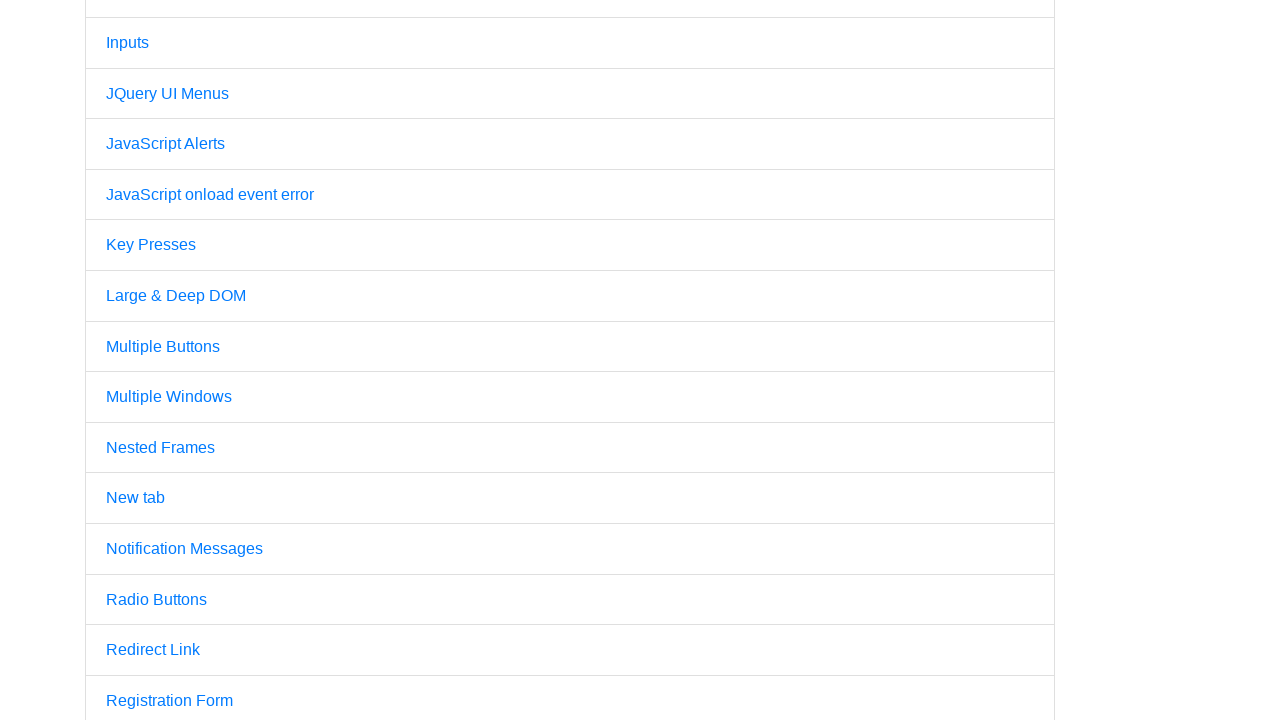

Verified Home link is visible after scrolling up
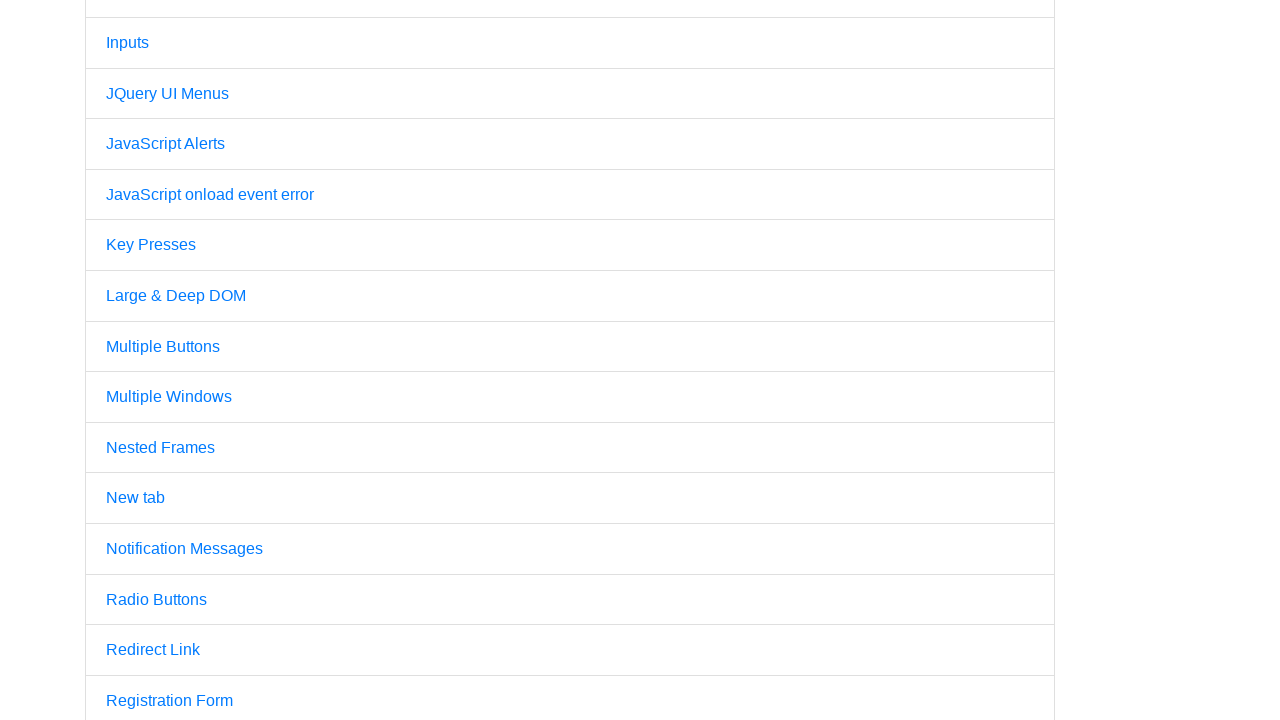

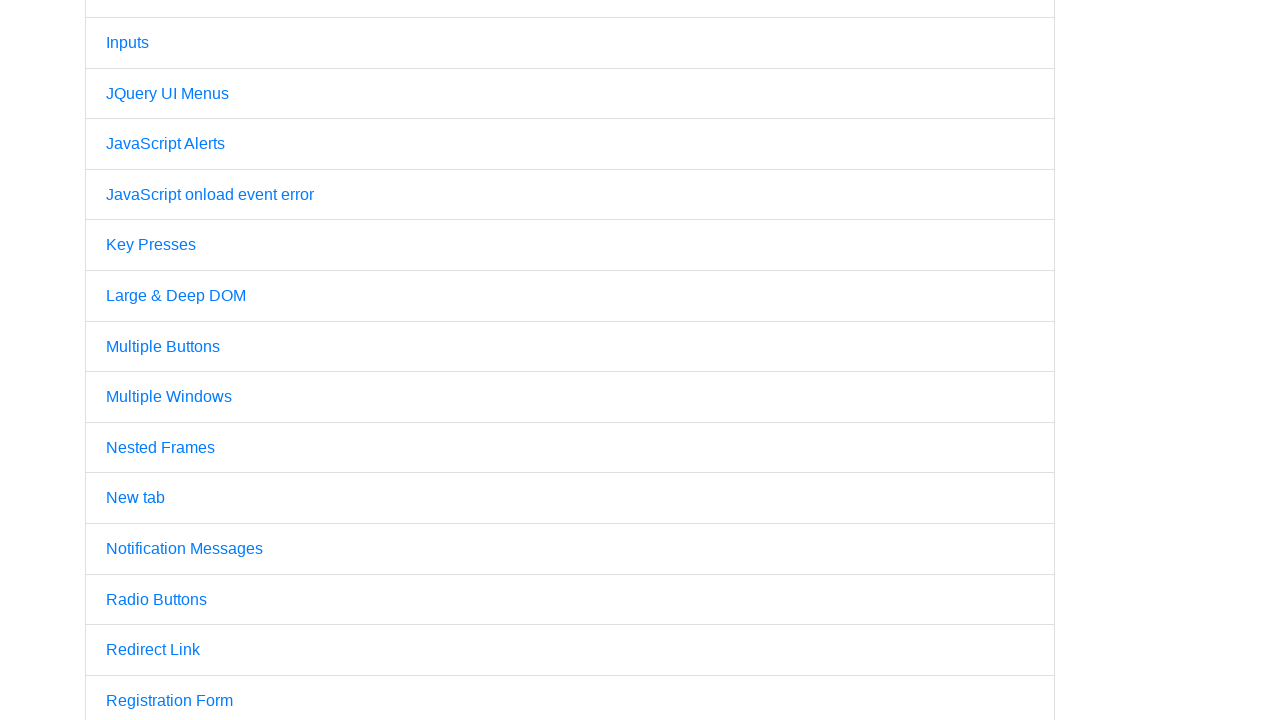